Tests a math quiz form by reading a value from the page, calculating log(abs(12*sin(x))), filling in the answer, checking a checkbox, selecting a radio option, and submitting the form.

Starting URL: https://suninjuly.github.io/math.html

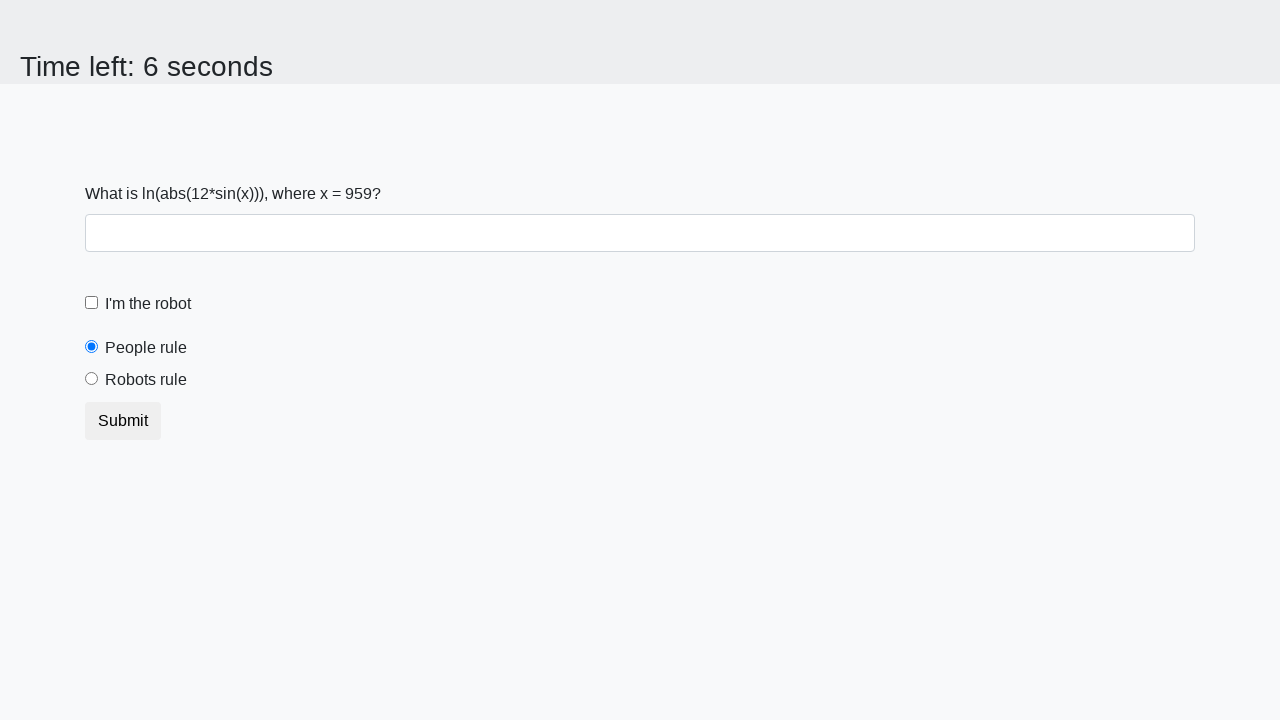

Located the x value input element
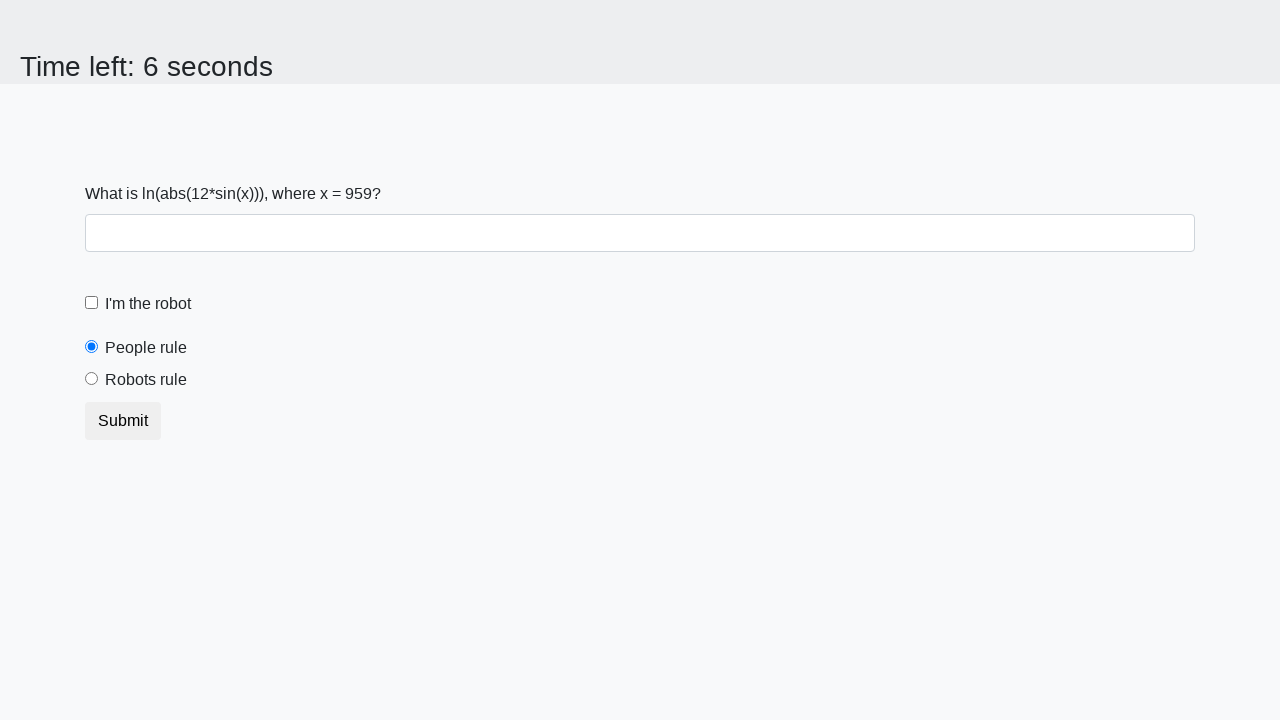

Read x value from page: 959
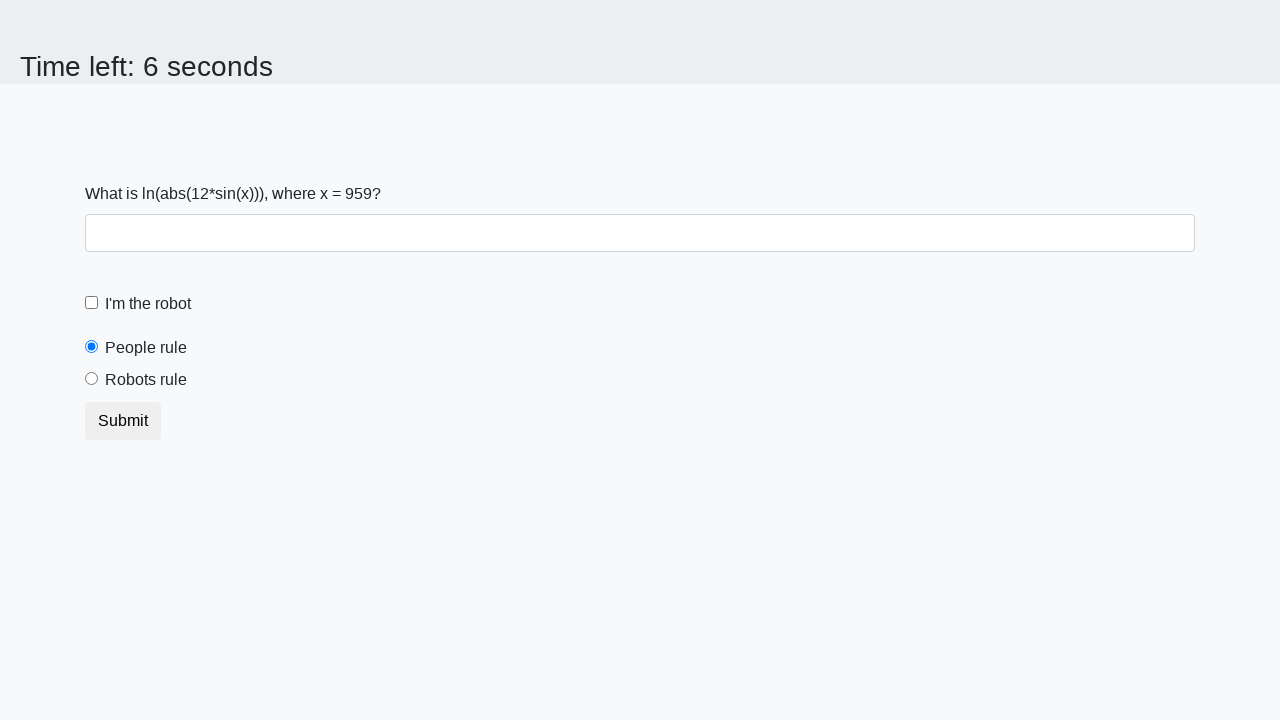

Calculated answer using log(abs(12*sin(x))): 2.1663592092859245
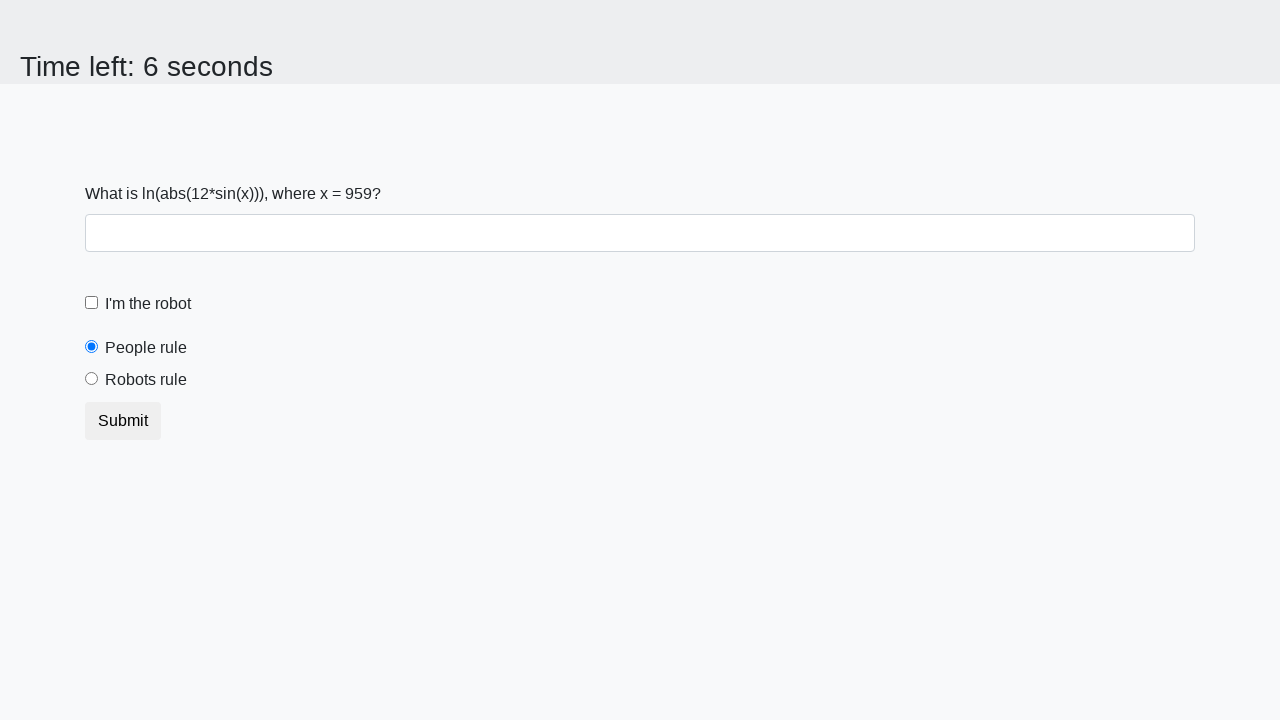

Filled answer field with calculated value: 2.1663592092859245 on #answer
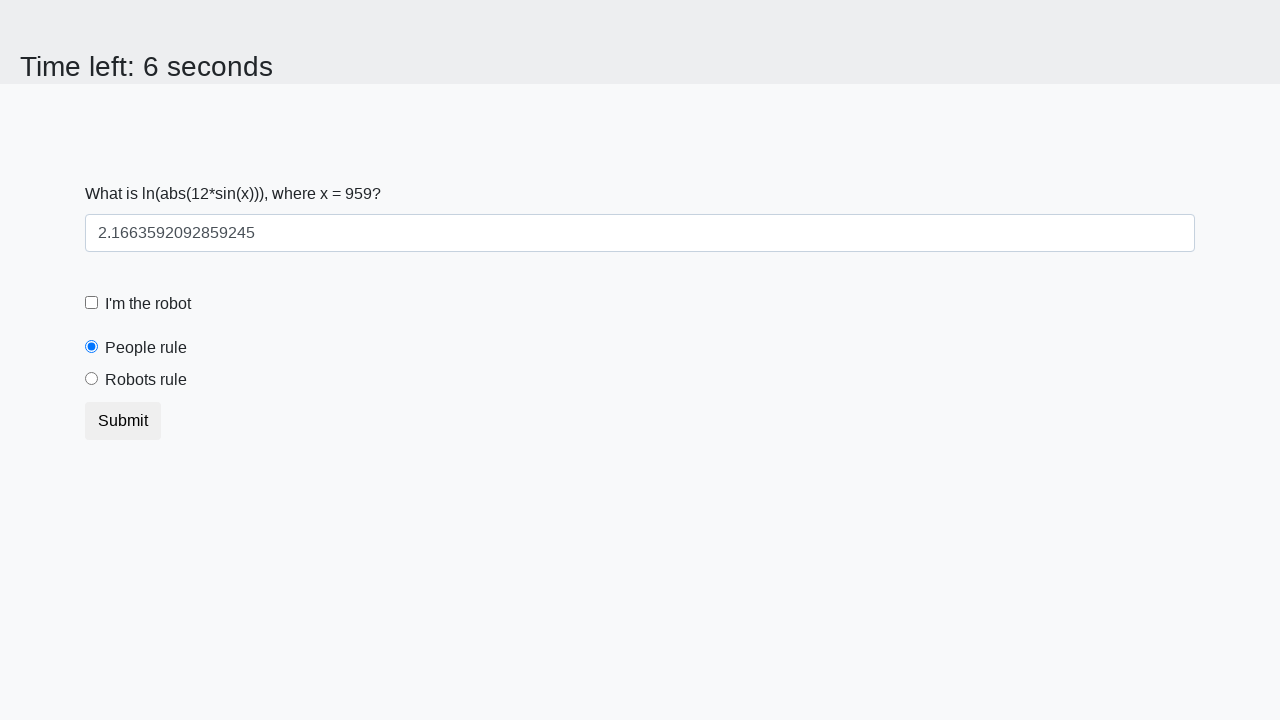

Checked the robot checkbox at (92, 303) on #robotCheckbox
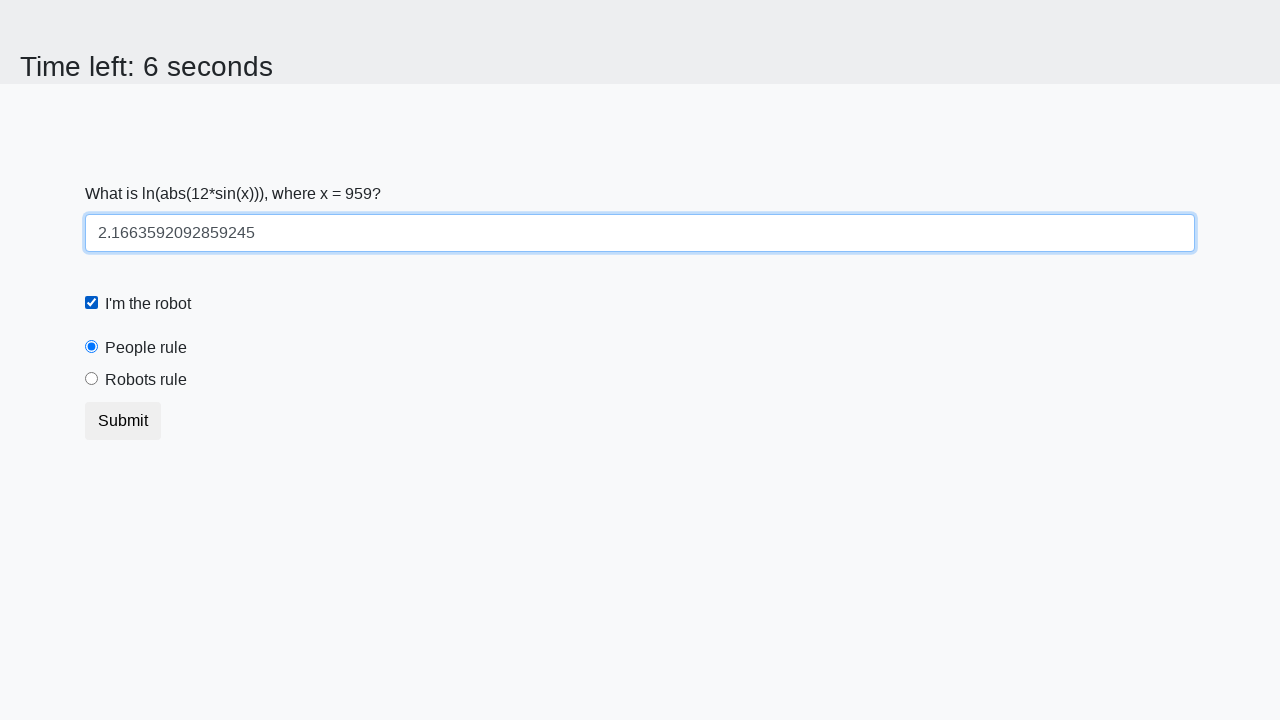

Selected the 'robots rule' radio button at (146, 380) on label[for='robotsRule']
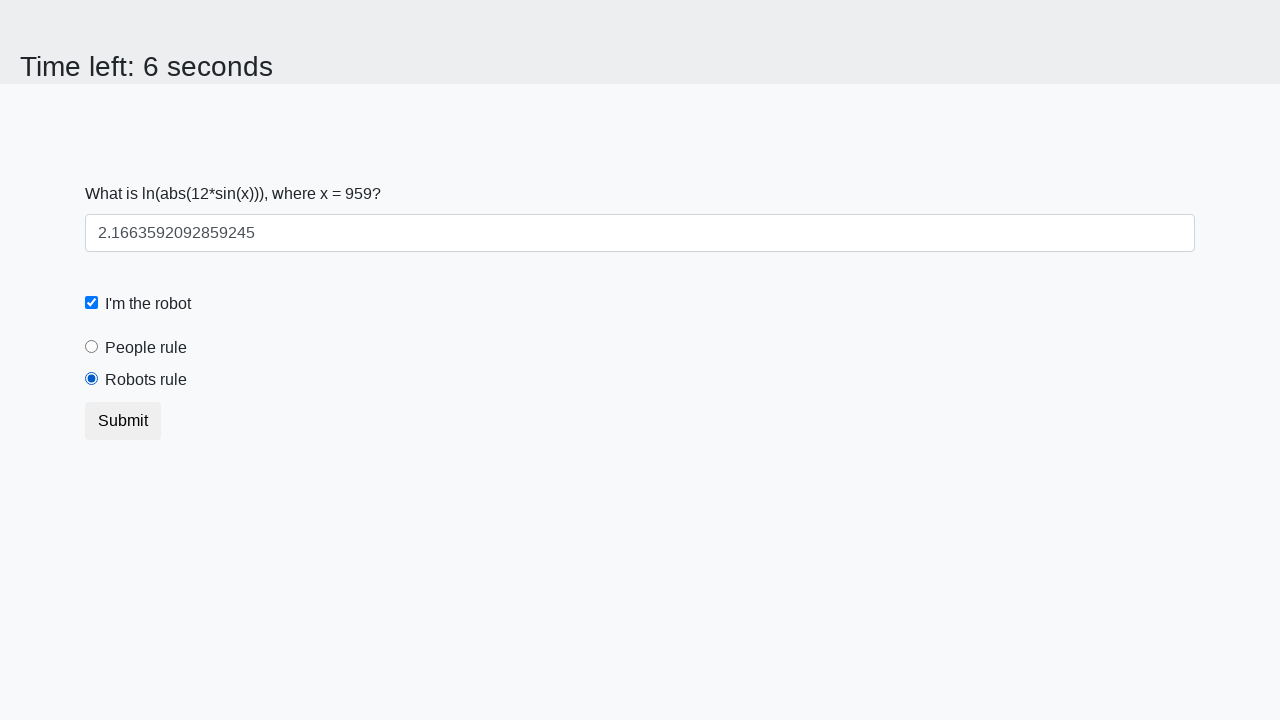

Clicked the submit button at (123, 421) on button.btn
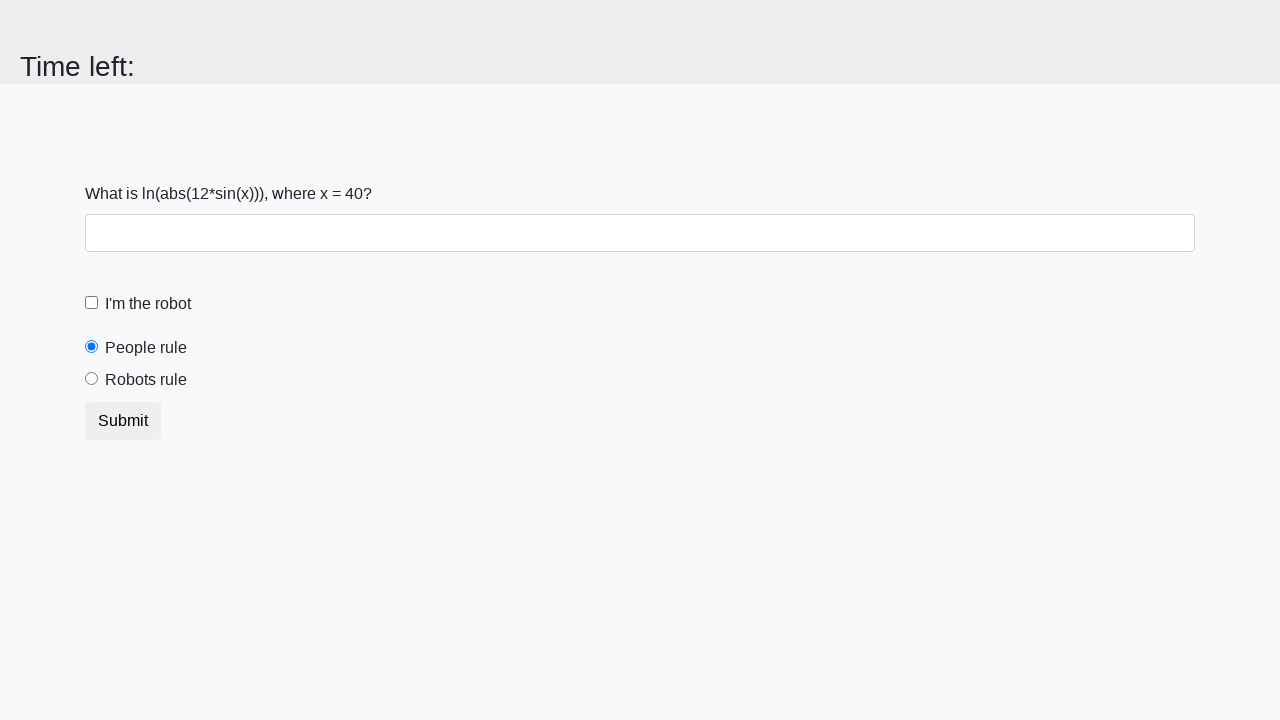

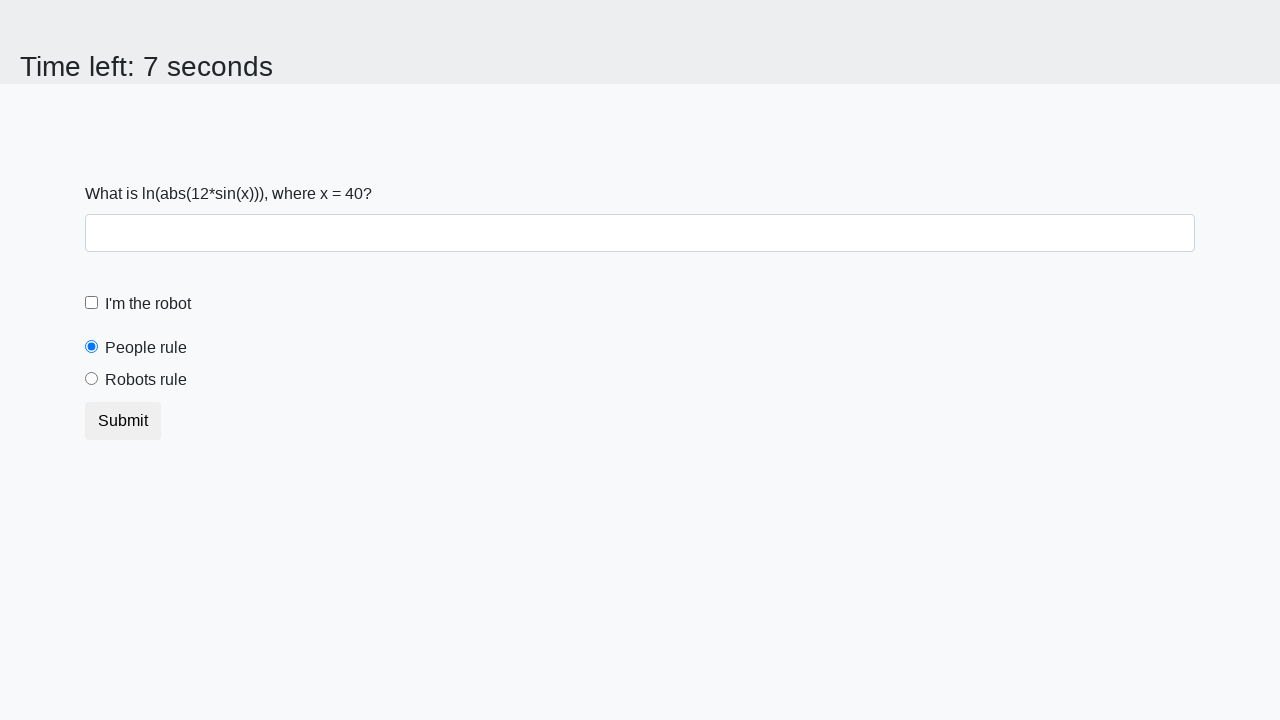